Tests the Playwright homepage by verifying the page title contains "Playwright", checking that the "Get started" link has the correct href attribute, clicking on it, and verifying navigation to the intro page.

Starting URL: https://playwright.dev/

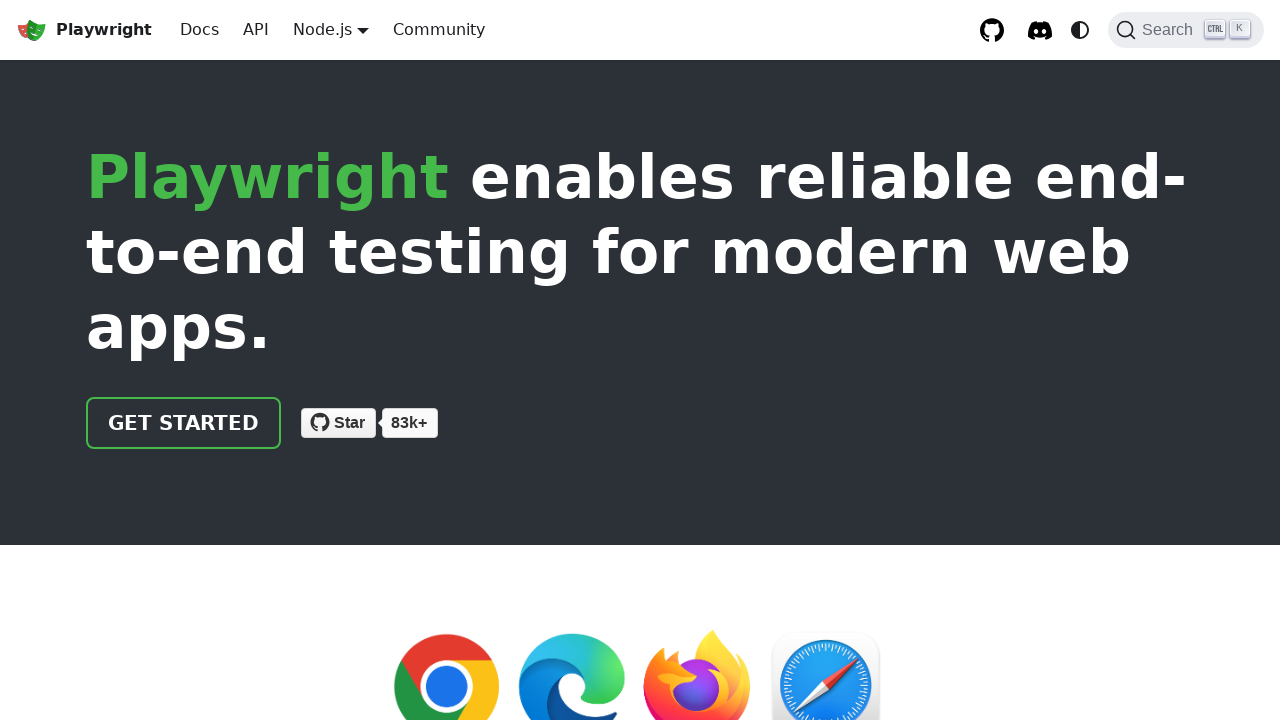

Verified page title contains 'Playwright'
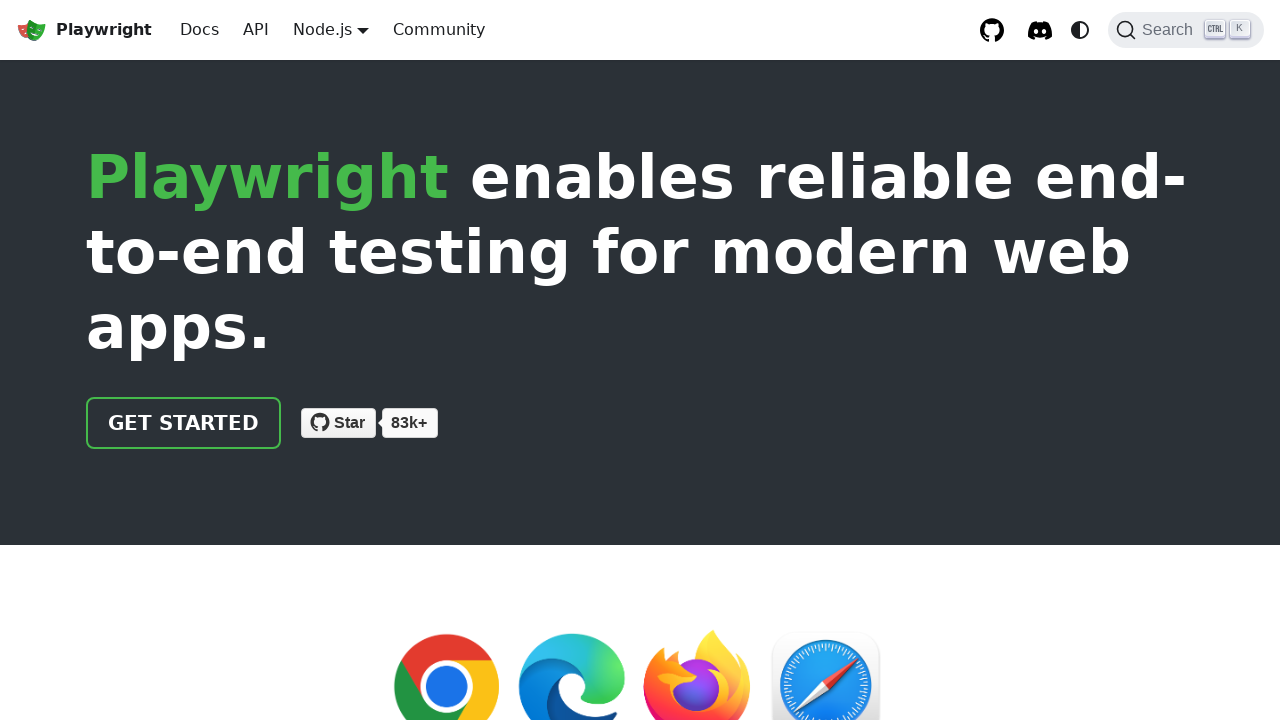

Located 'Get started' link
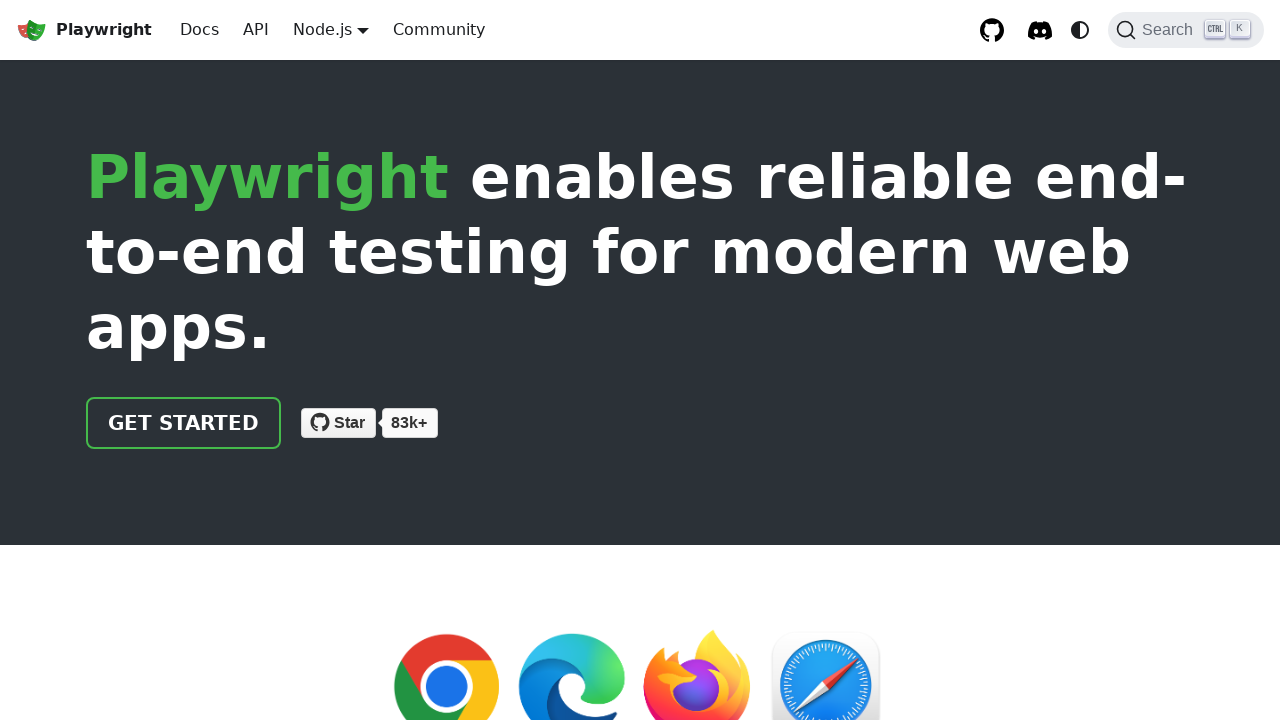

Verified 'Get started' link href is '/docs/intro'
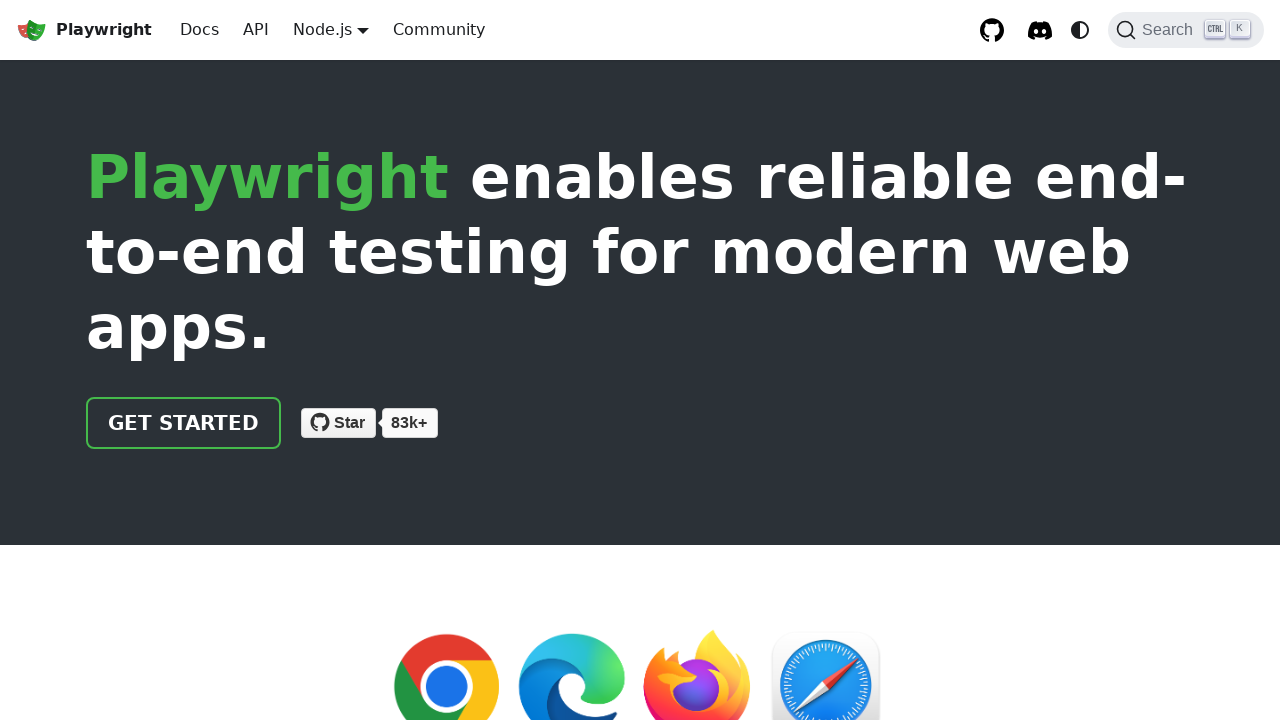

Clicked 'Get started' link at (184, 423) on internal:role=link[name="Get started"i]
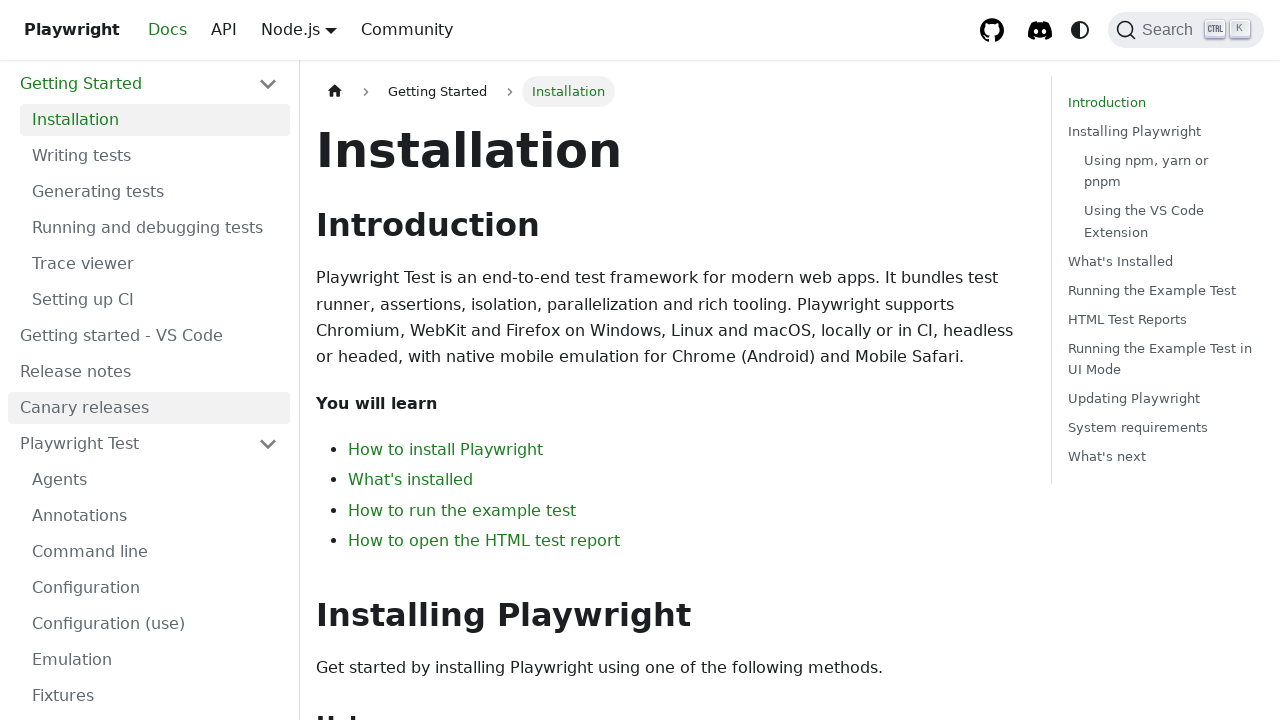

Navigated to intro page and verified URL contains '/intro'
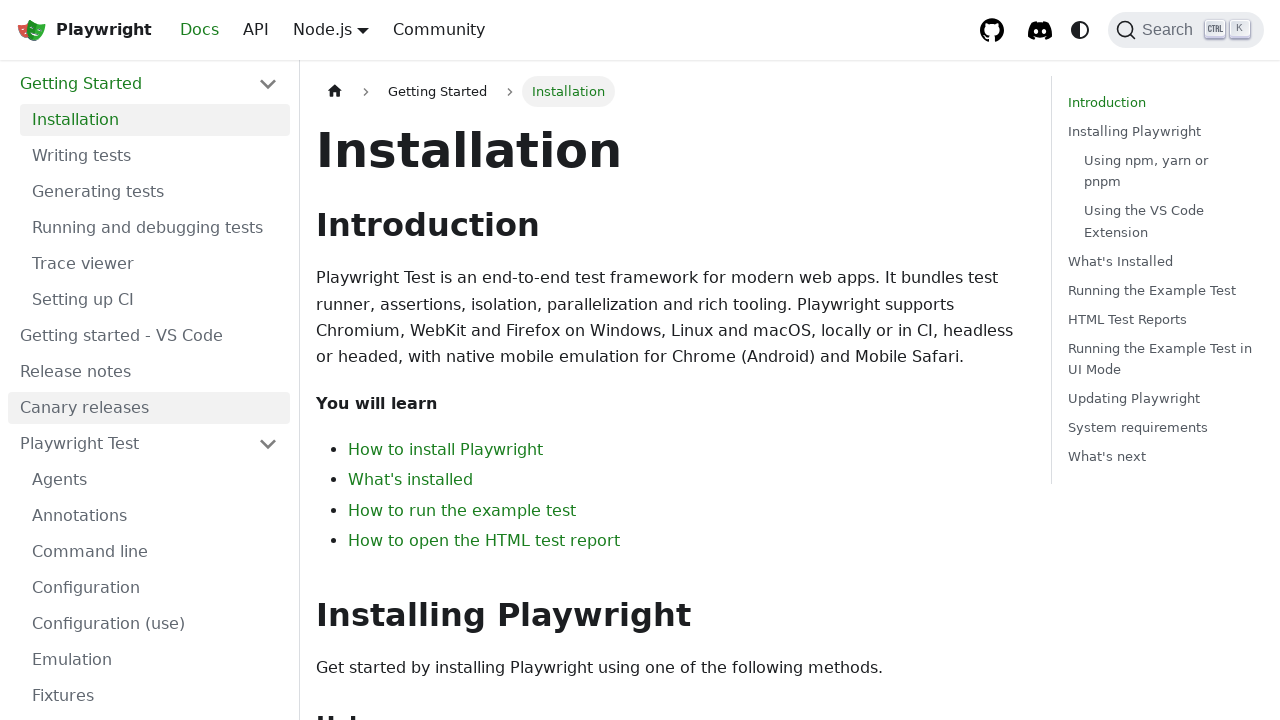

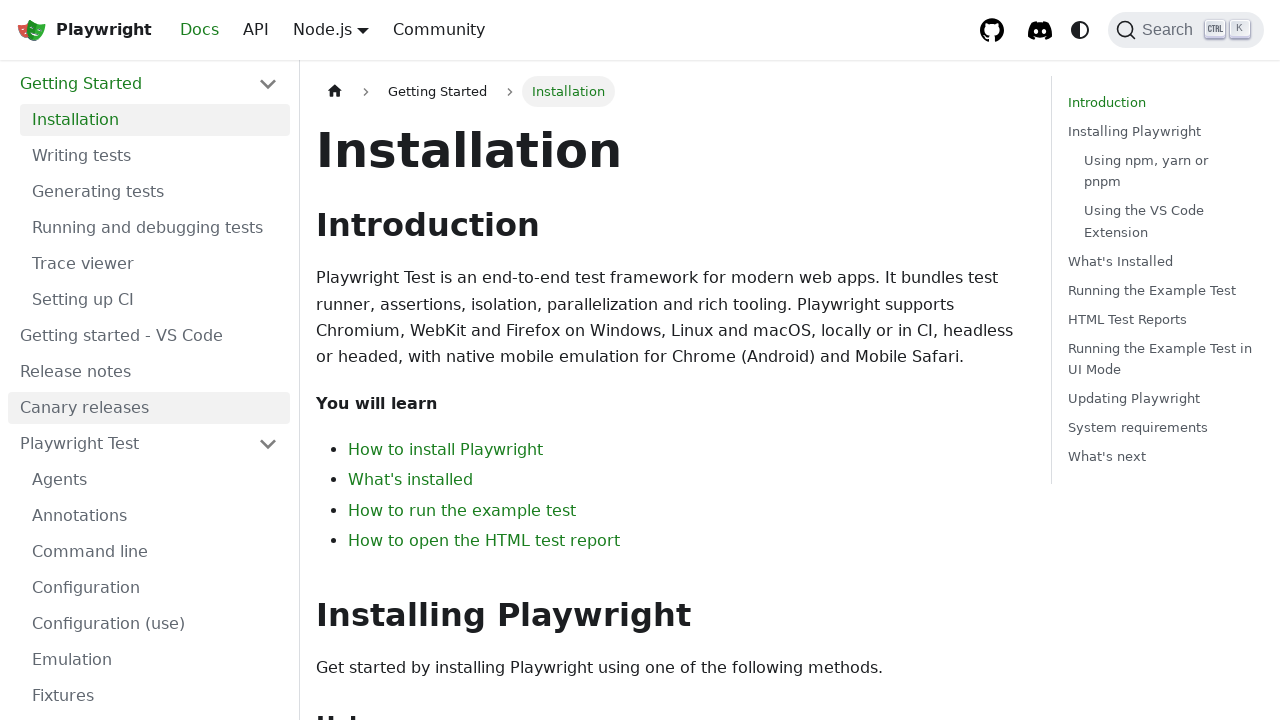